Tests that clicking a checkbox toggles its checked state

Starting URL: https://artoftesting.com/samplesiteforselenium

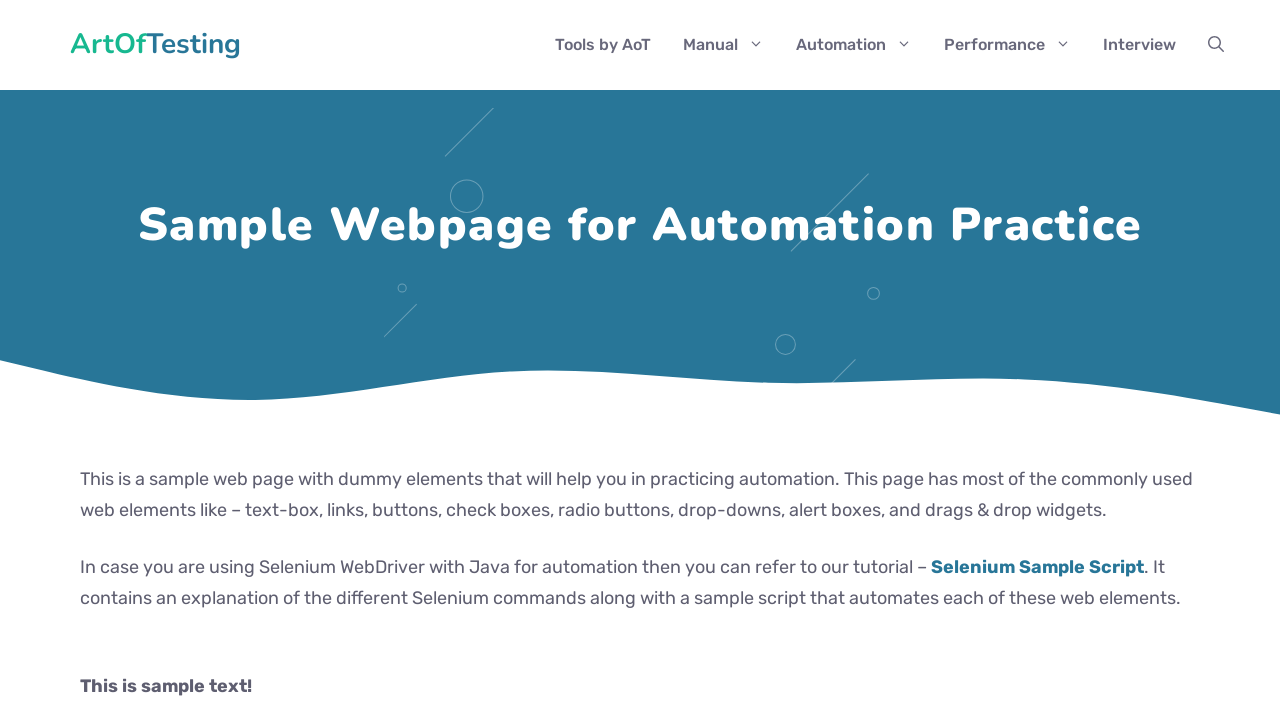

Retrieved initial checked state of male checkbox
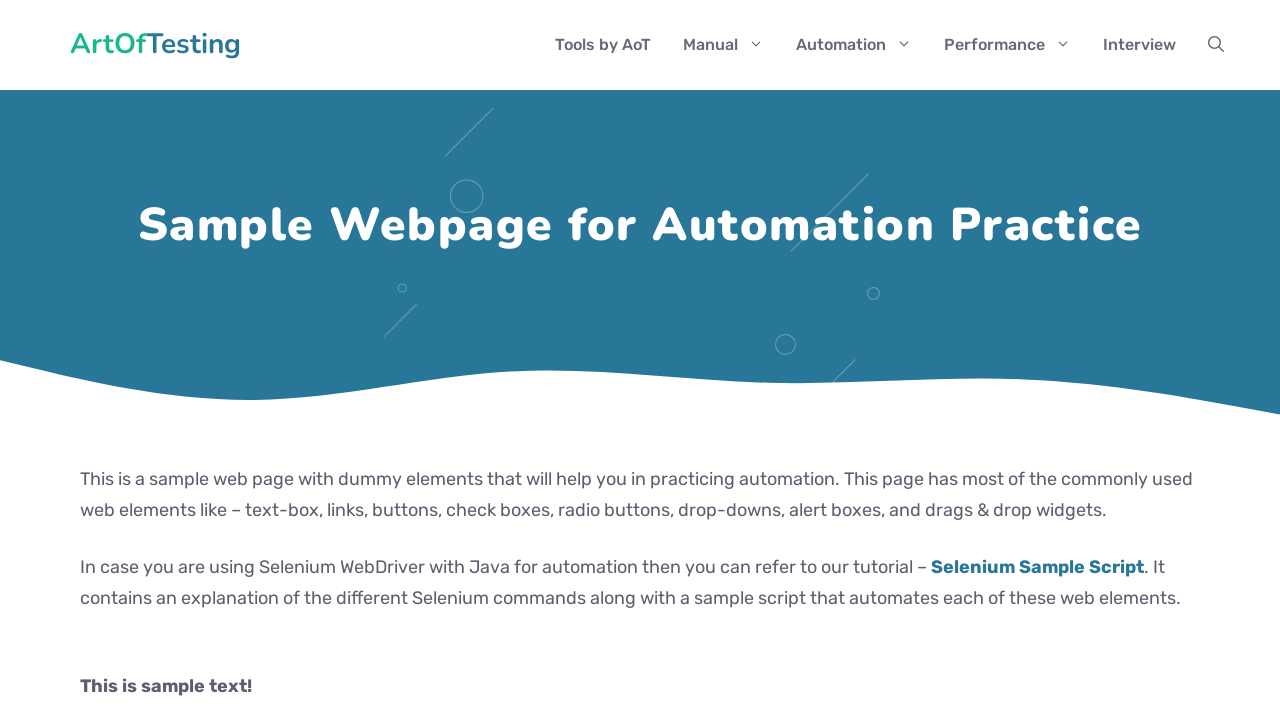

Clicked male checkbox to toggle state at (86, 360) on #male
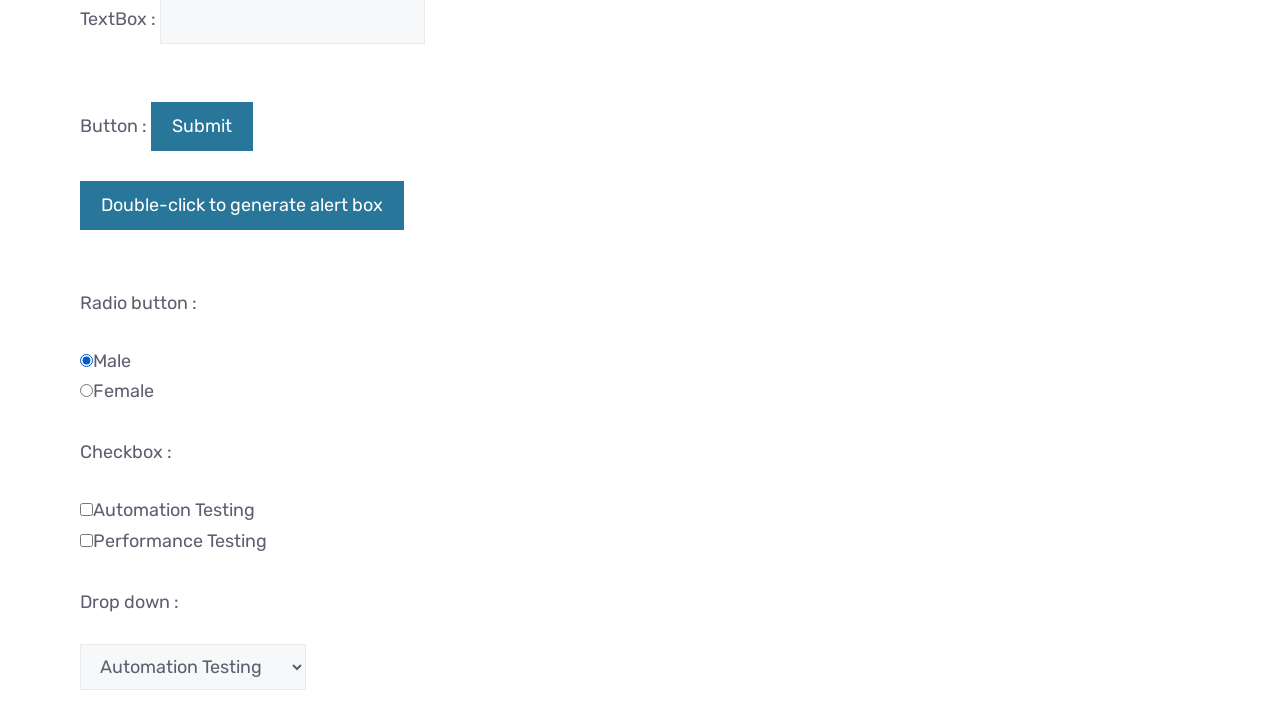

Retrieved final checked state of male checkbox
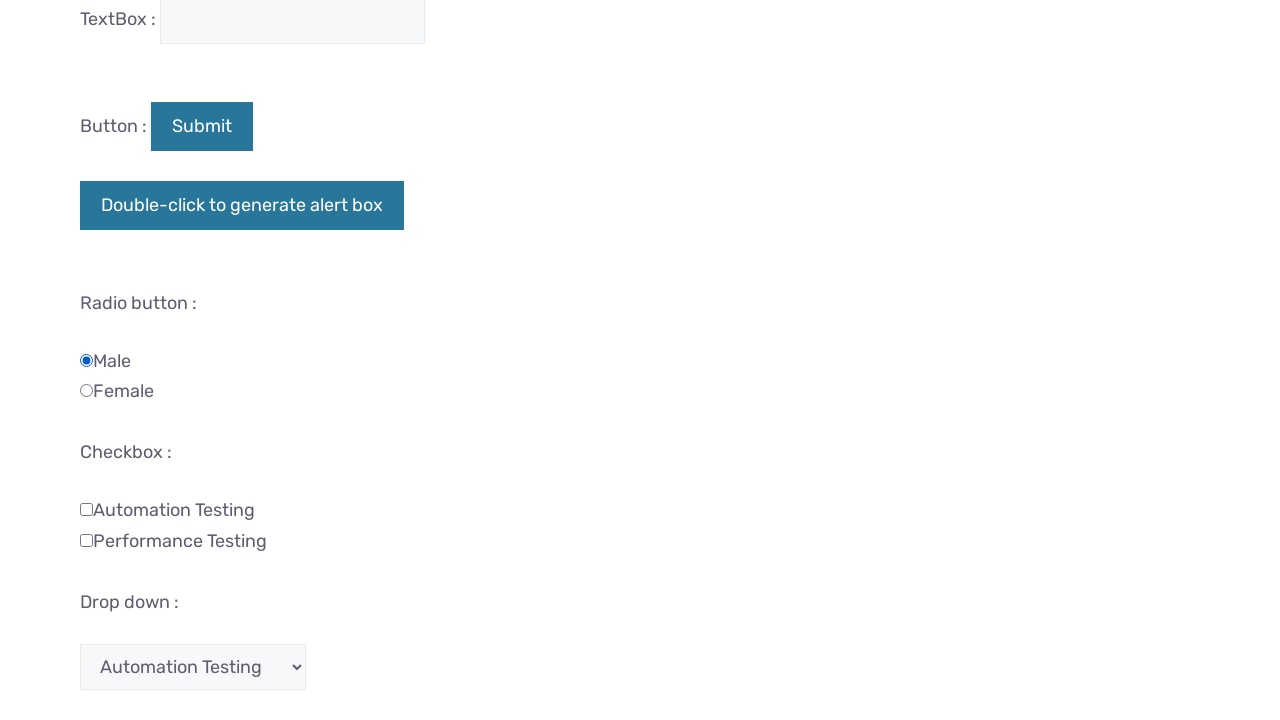

Assertion passed: checkbox state toggled successfully
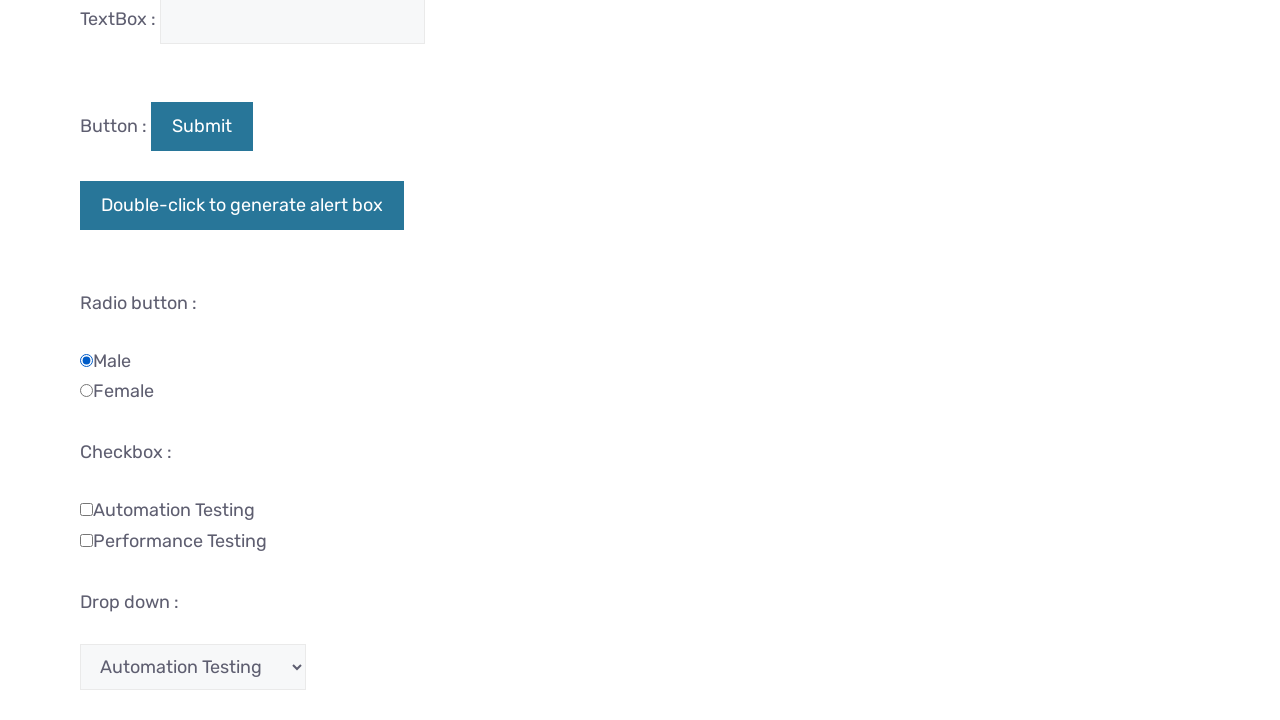

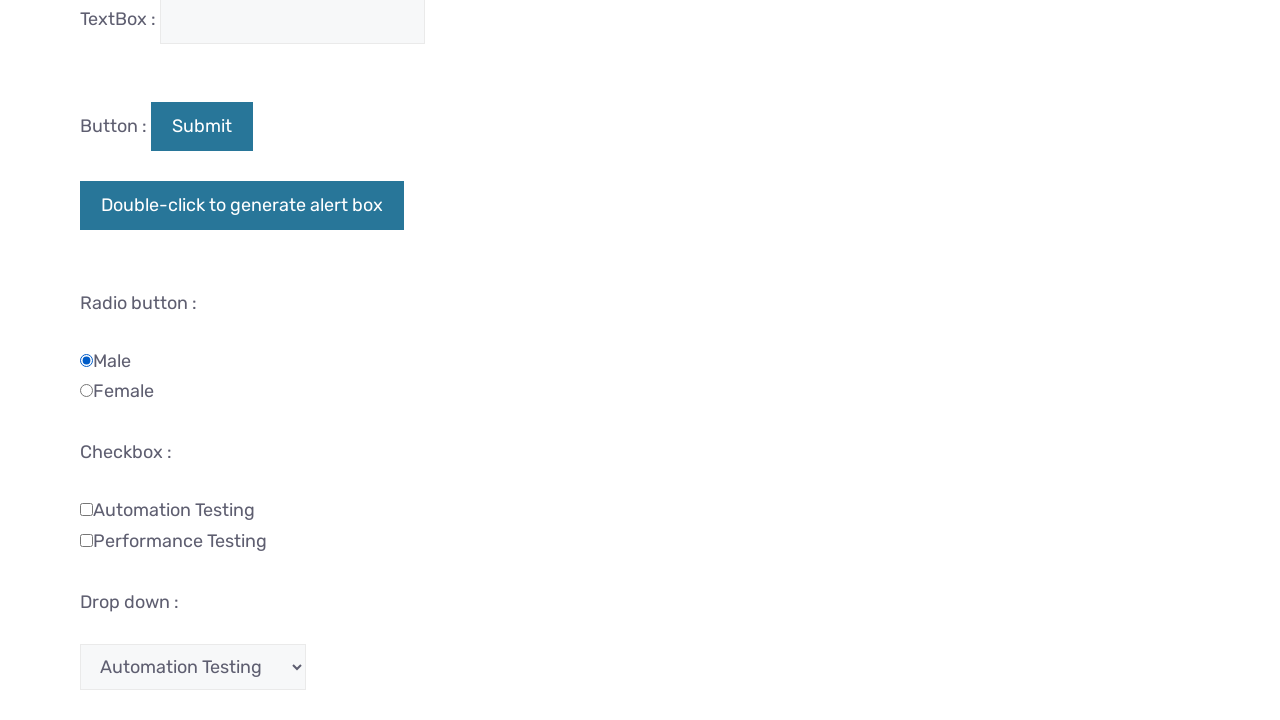